Tests the add/remove elements functionality by clicking the Add Element button to create a Delete button, verifying it's visible, then clicking Delete to remove it

Starting URL: https://the-internet.herokuapp.com/add_remove_elements/

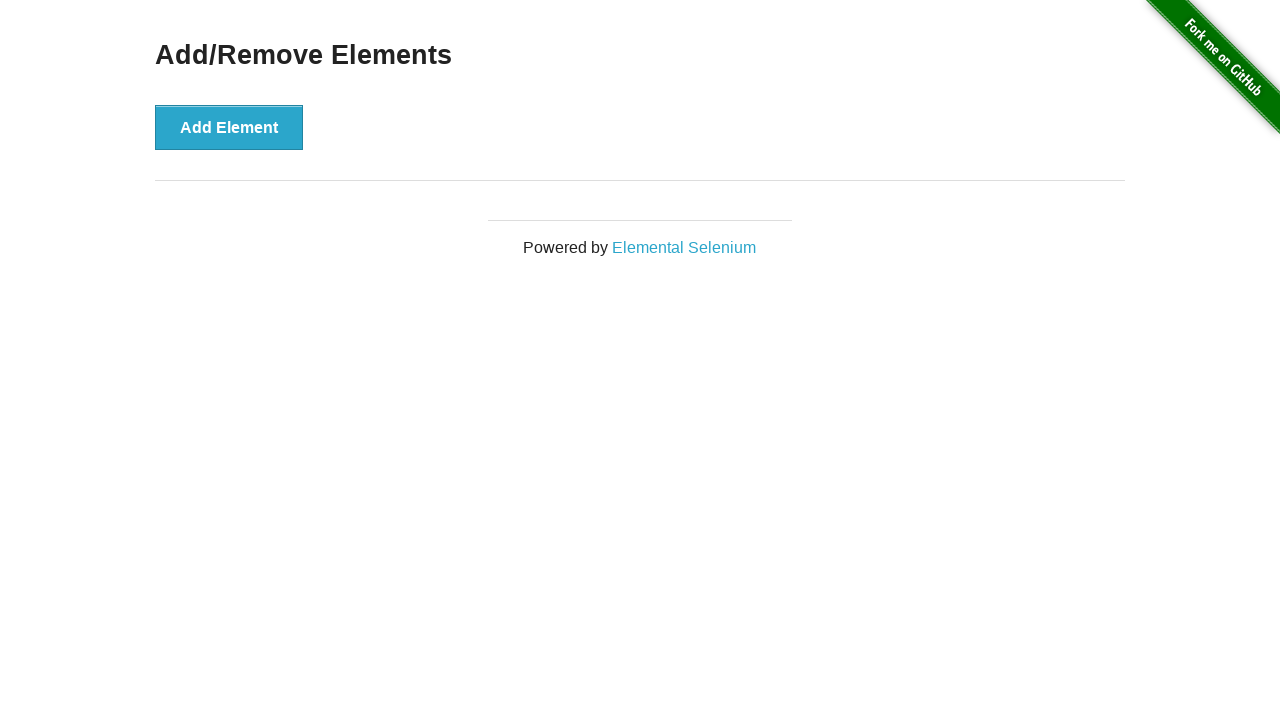

Clicked Add Element button to create a Delete button at (229, 127) on button[onclick='addElement()']
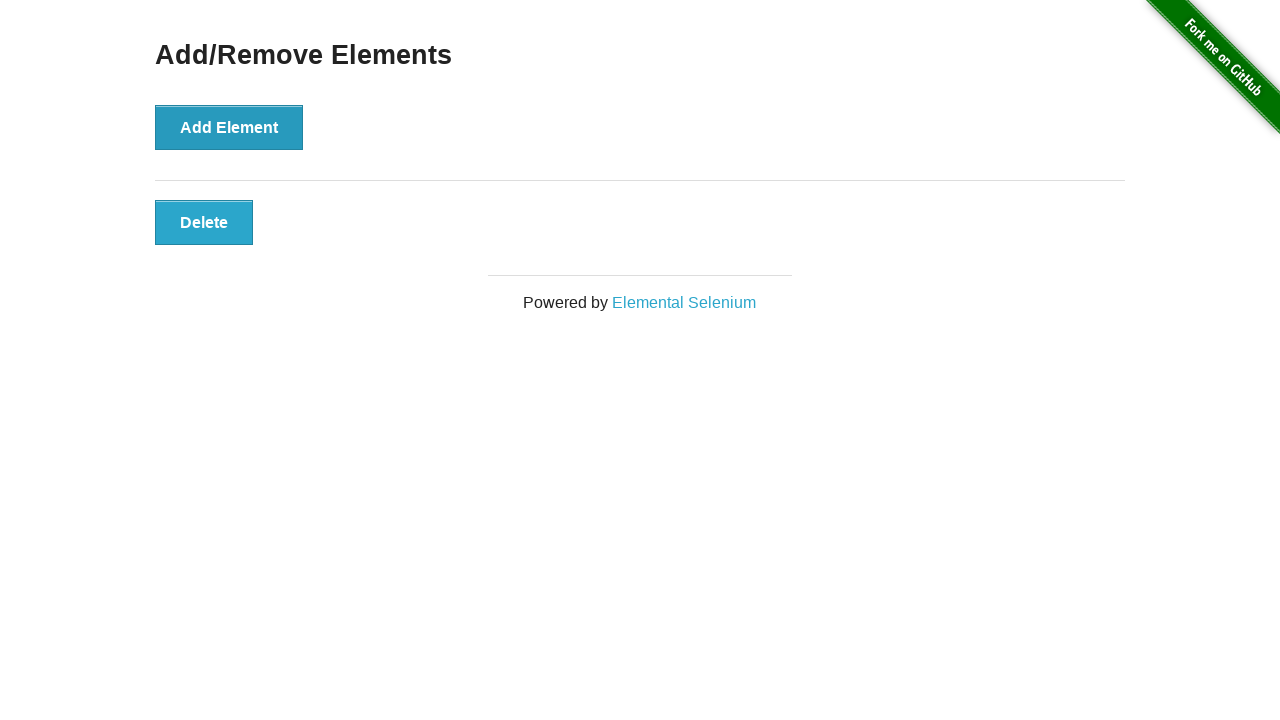

Delete button appeared and is ready
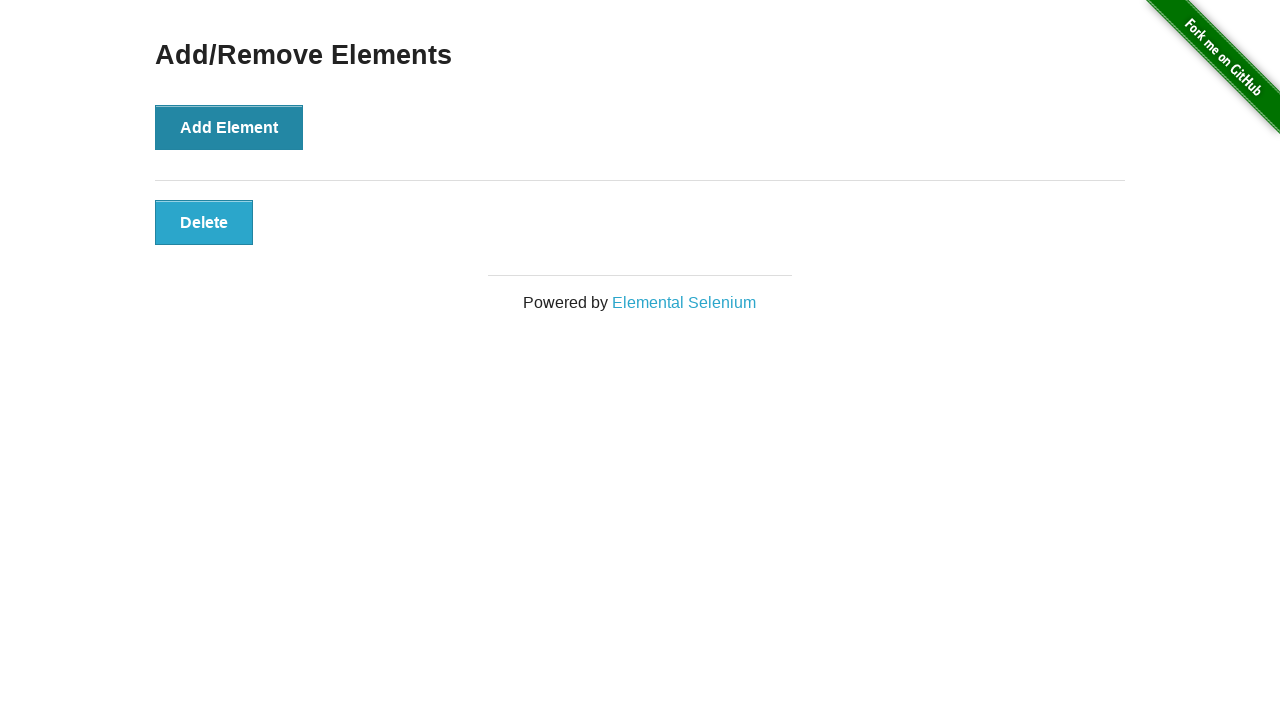

Verified Delete button is visible
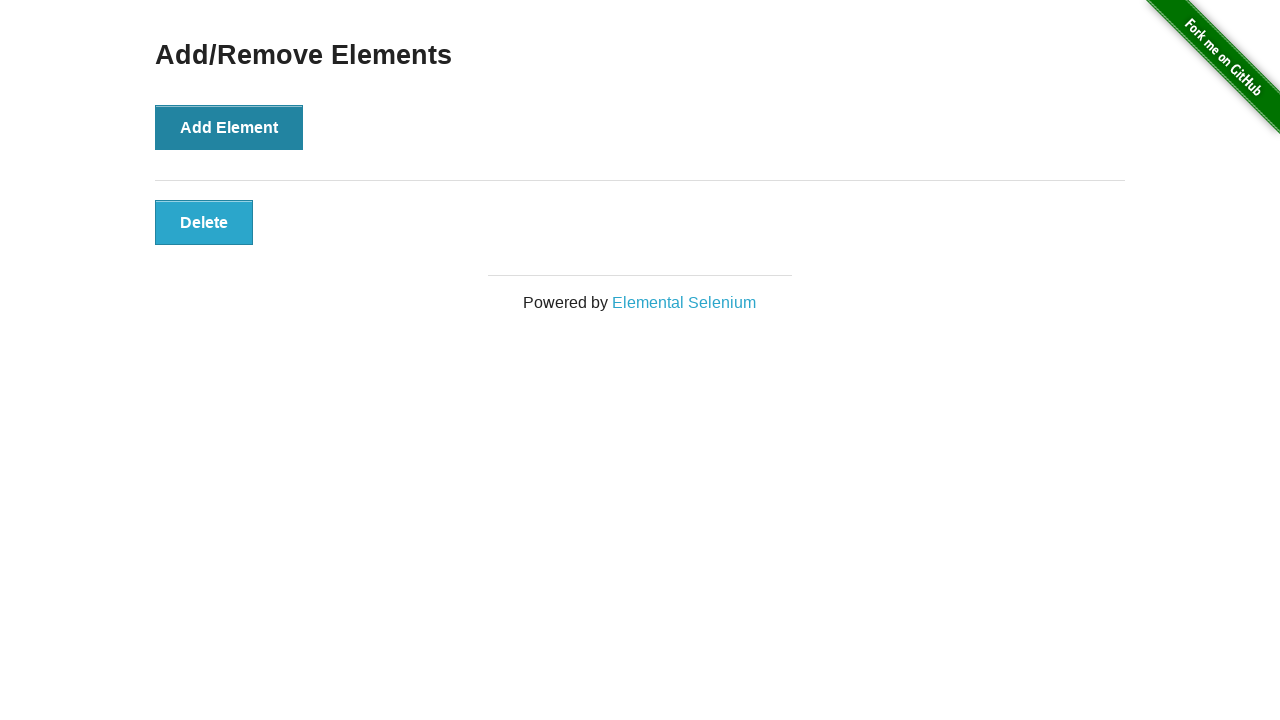

Clicked Delete button to remove it at (204, 222) on button[onclick='deleteElement()']
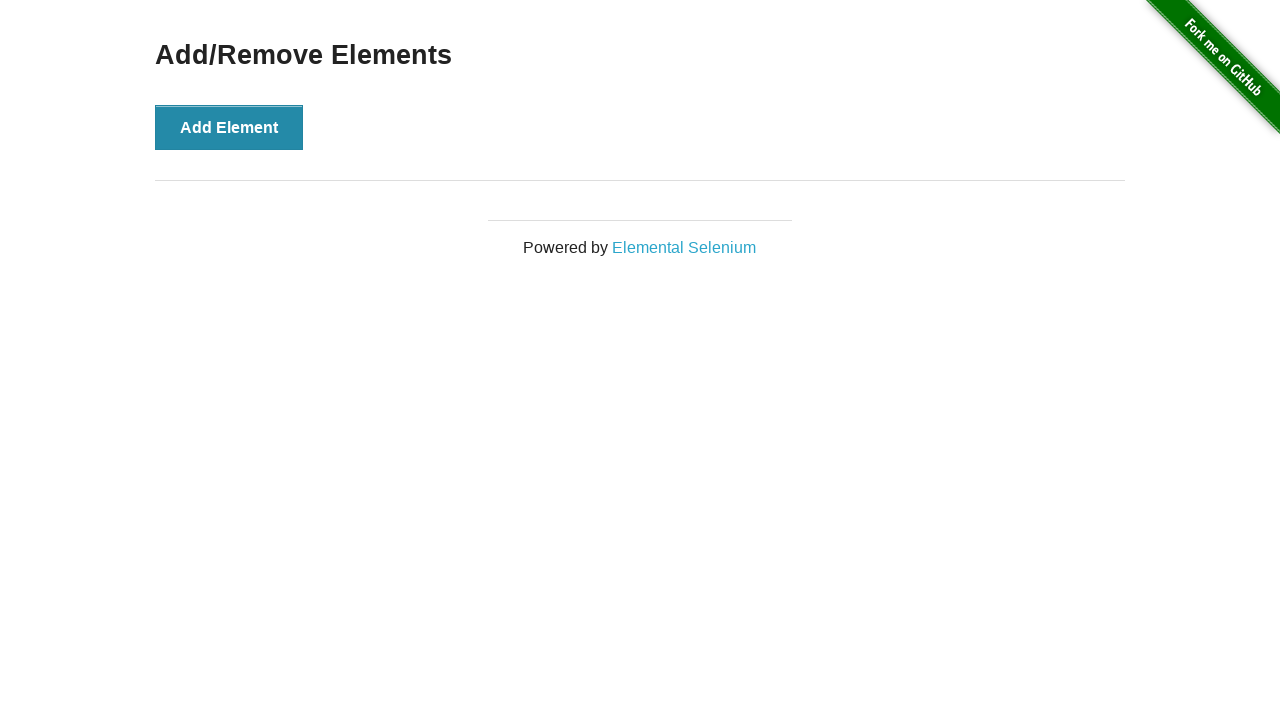

Verified the main heading is still visible after deletion
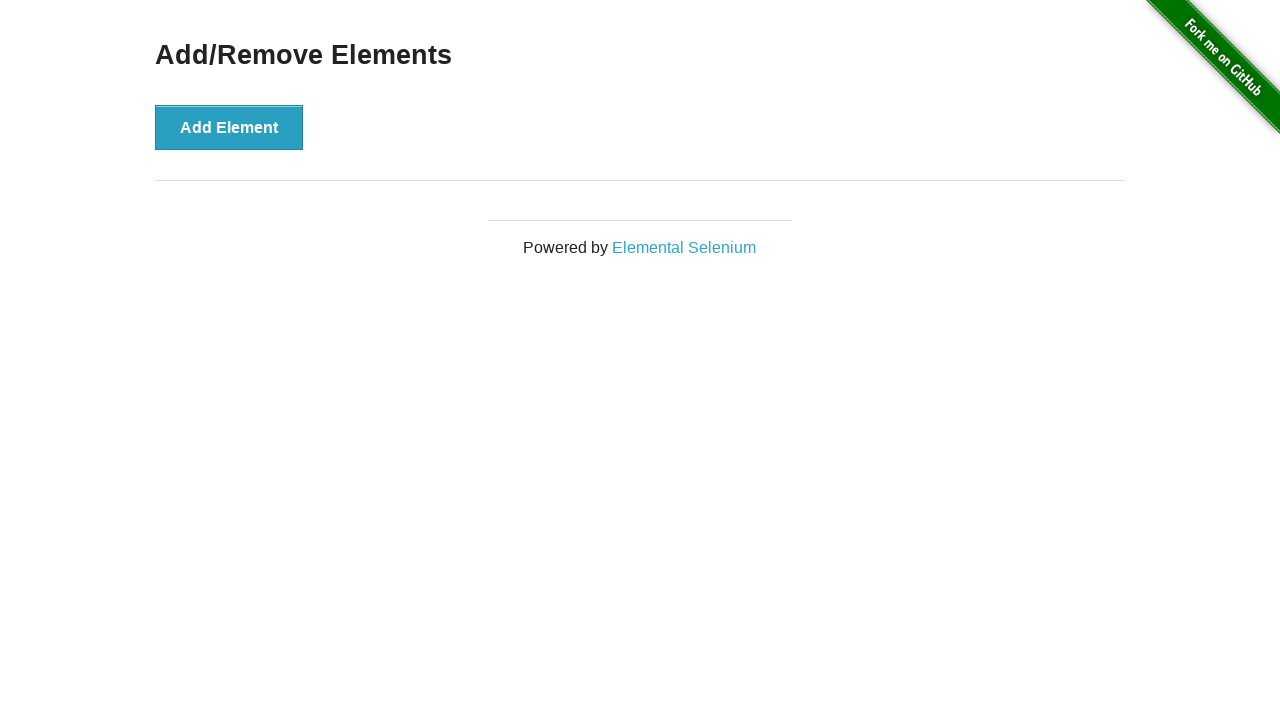

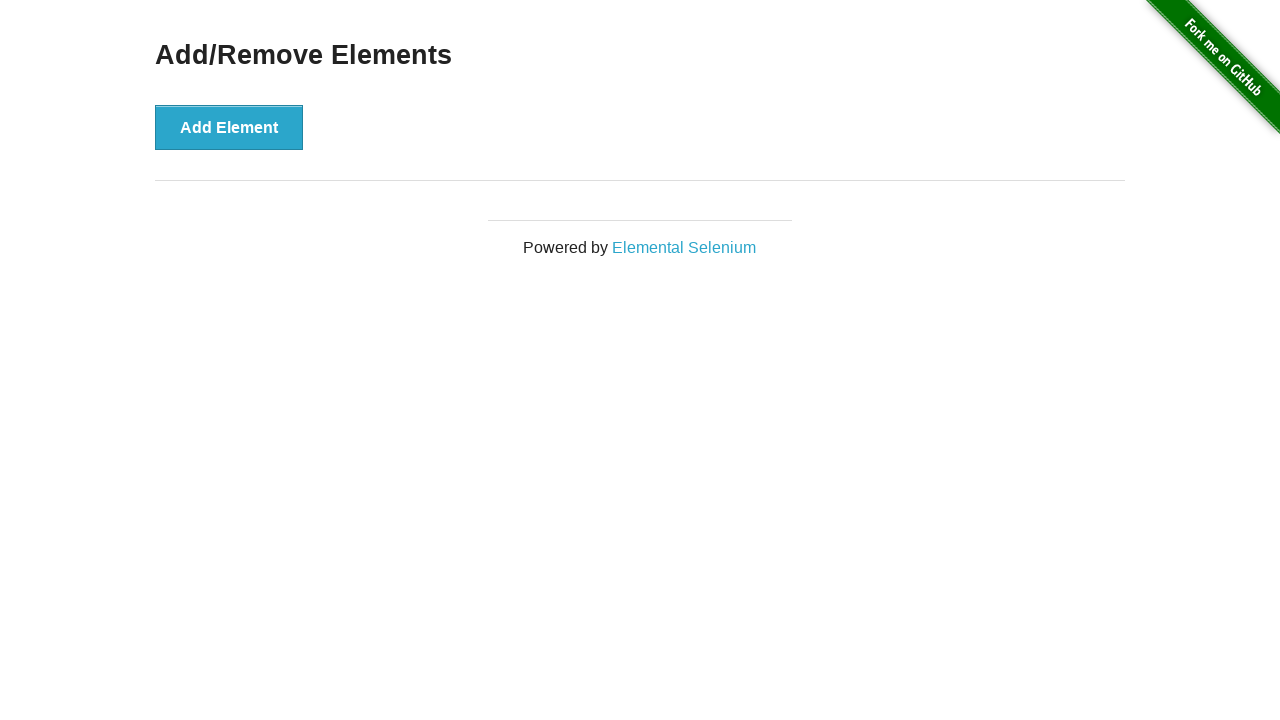